Tests tooltip functionality by hovering over an input field and verifying the tooltip text appears

Starting URL: https://automationfc.github.io/jquery-tooltip/

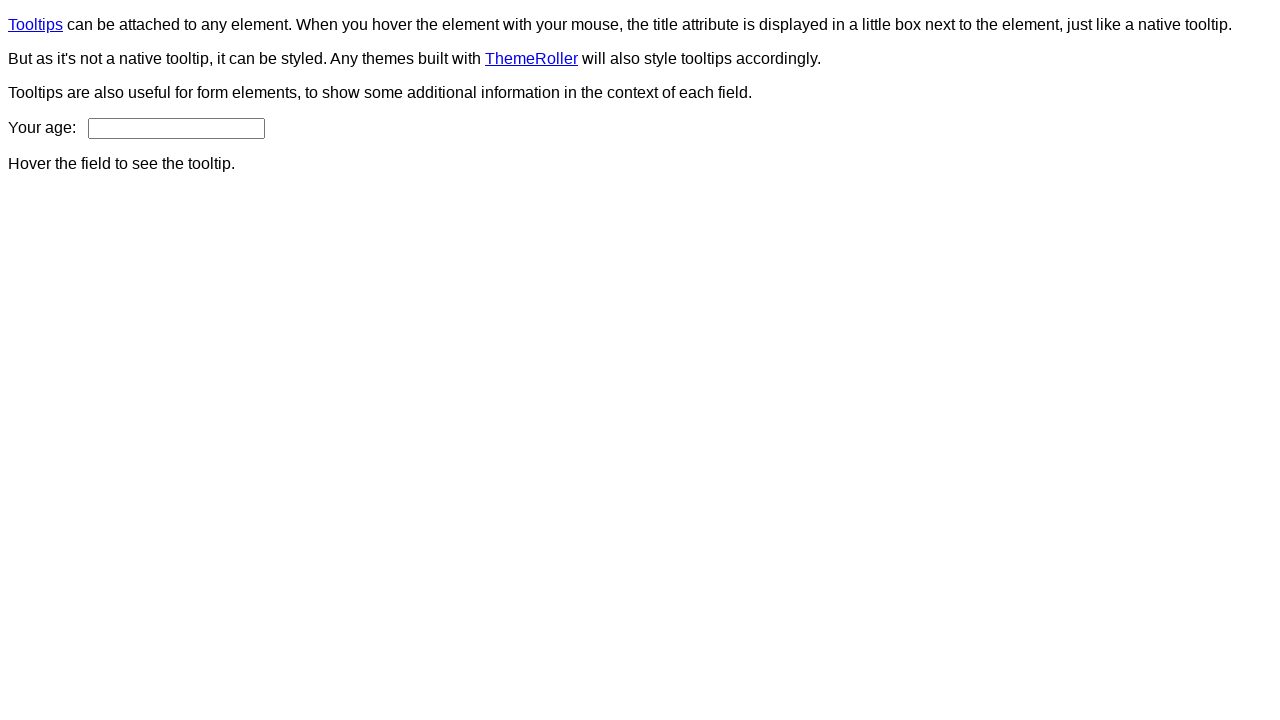

Hovered over age input field to trigger tooltip at (176, 128) on input#age
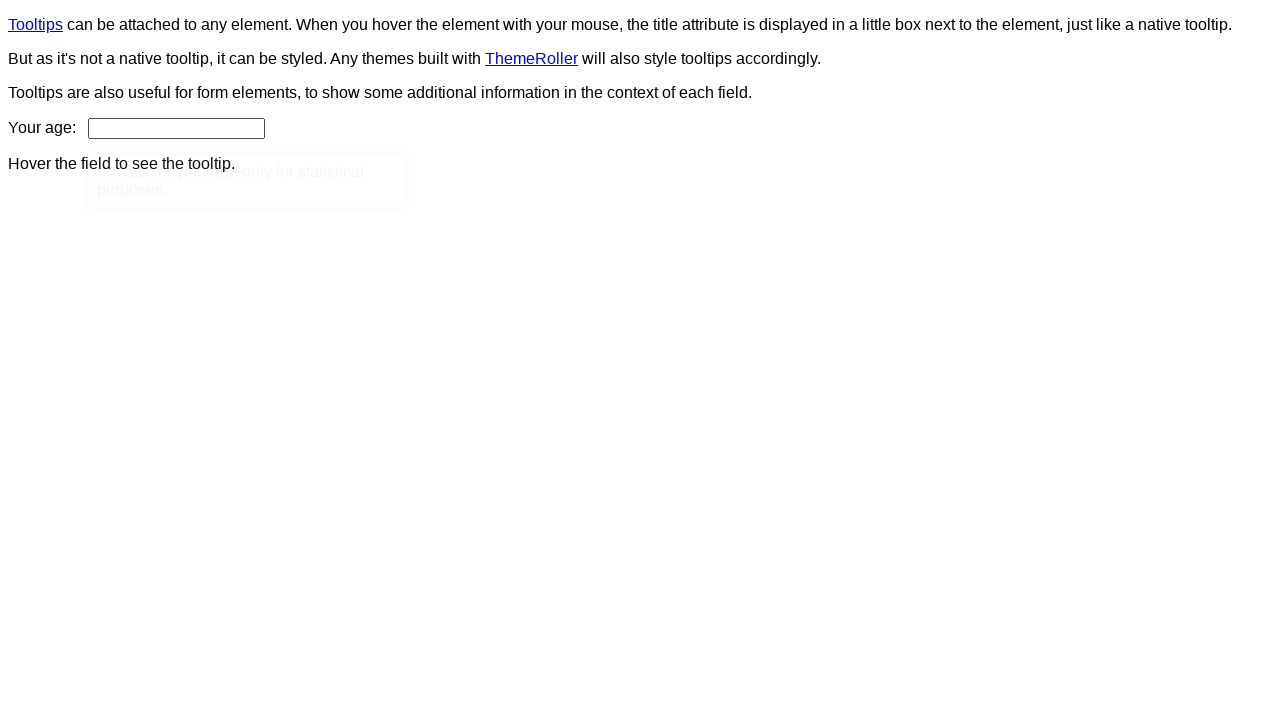

Tooltip appeared and became visible
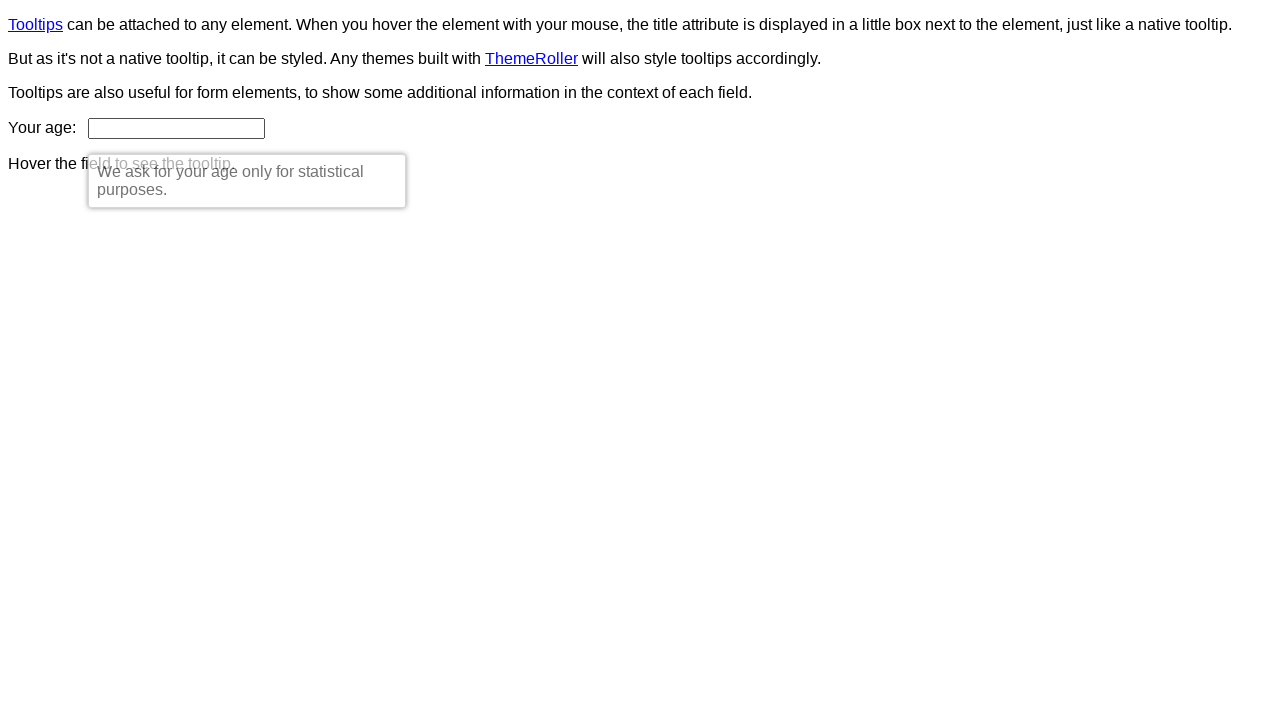

Verified tooltip text matches expected content: 'We ask for your age only for statistical purposes.'
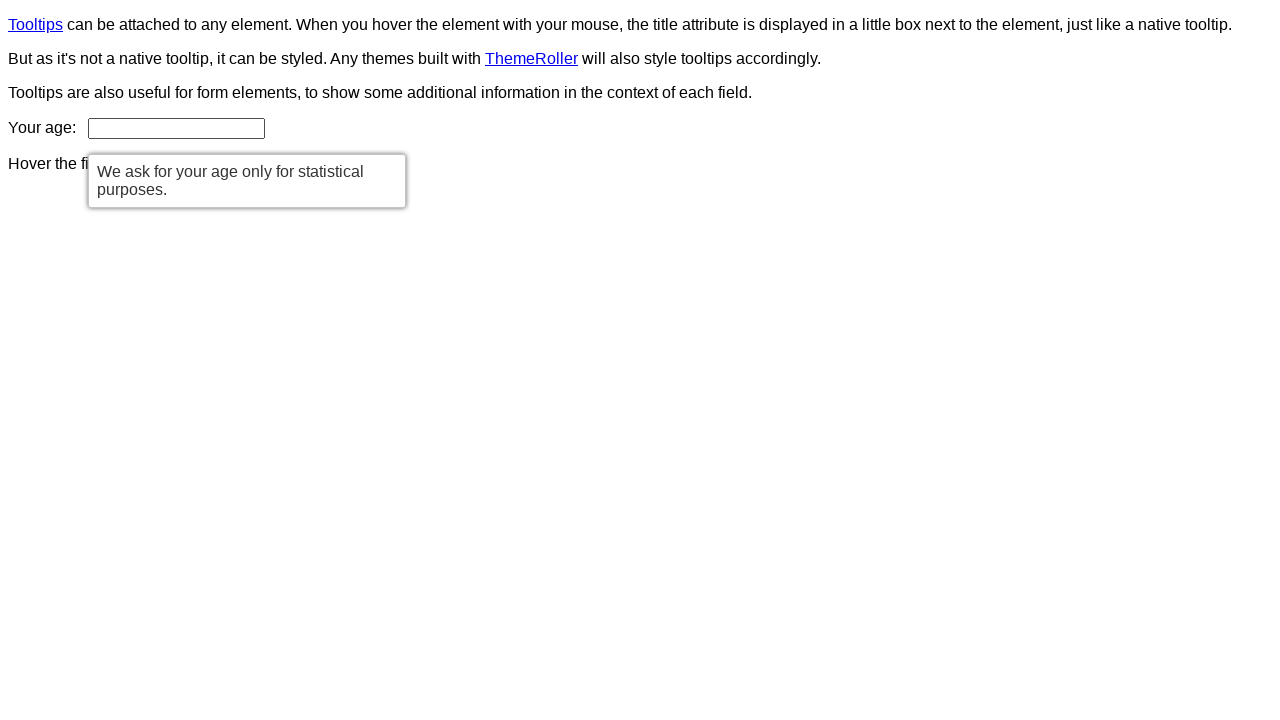

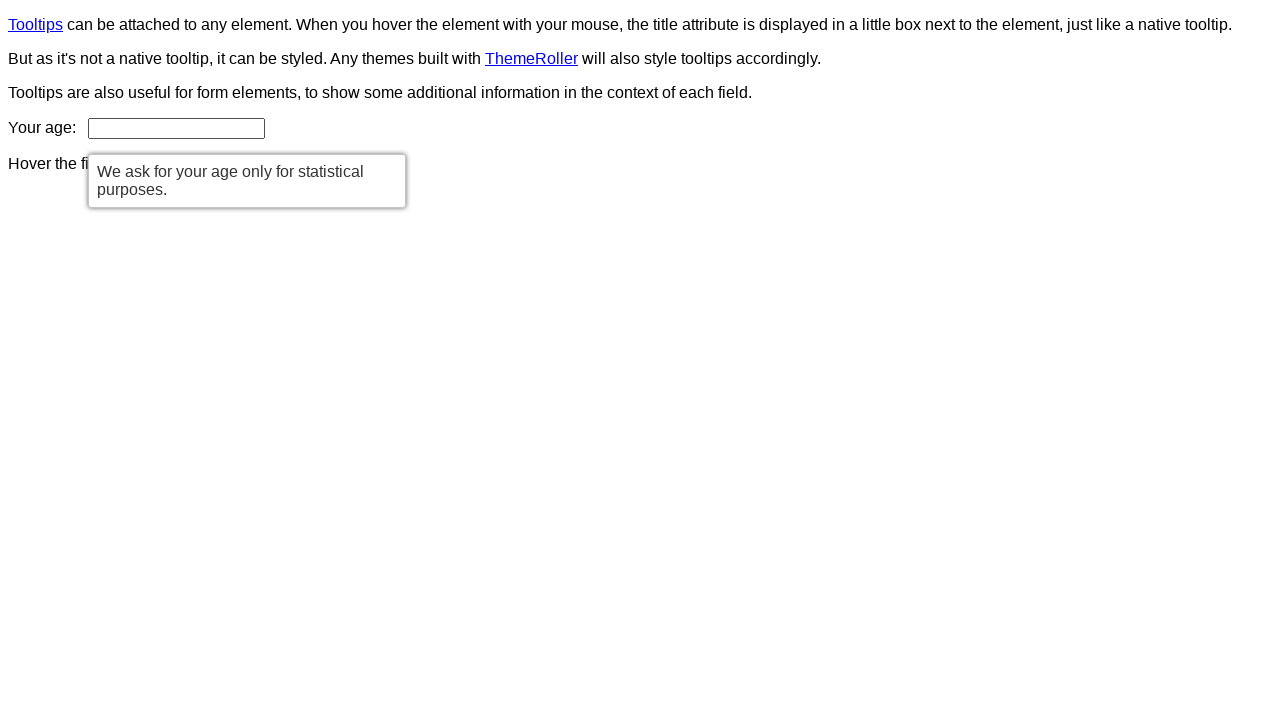